Tests dynamic content loading by clicking a start button and waiting for hidden content to become visible using fluent wait

Starting URL: http://the-internet.herokuapp.com/dynamic_loading/1

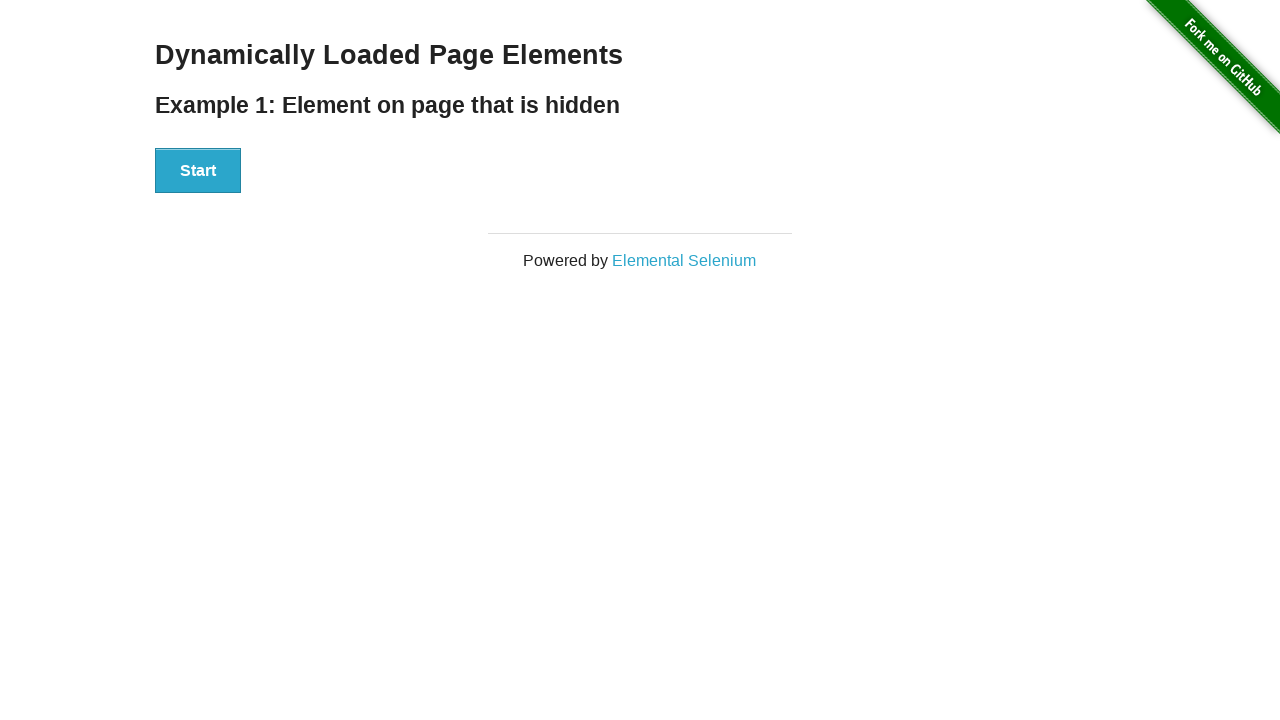

Clicked start button to trigger dynamic content loading at (198, 171) on [id='start'] button
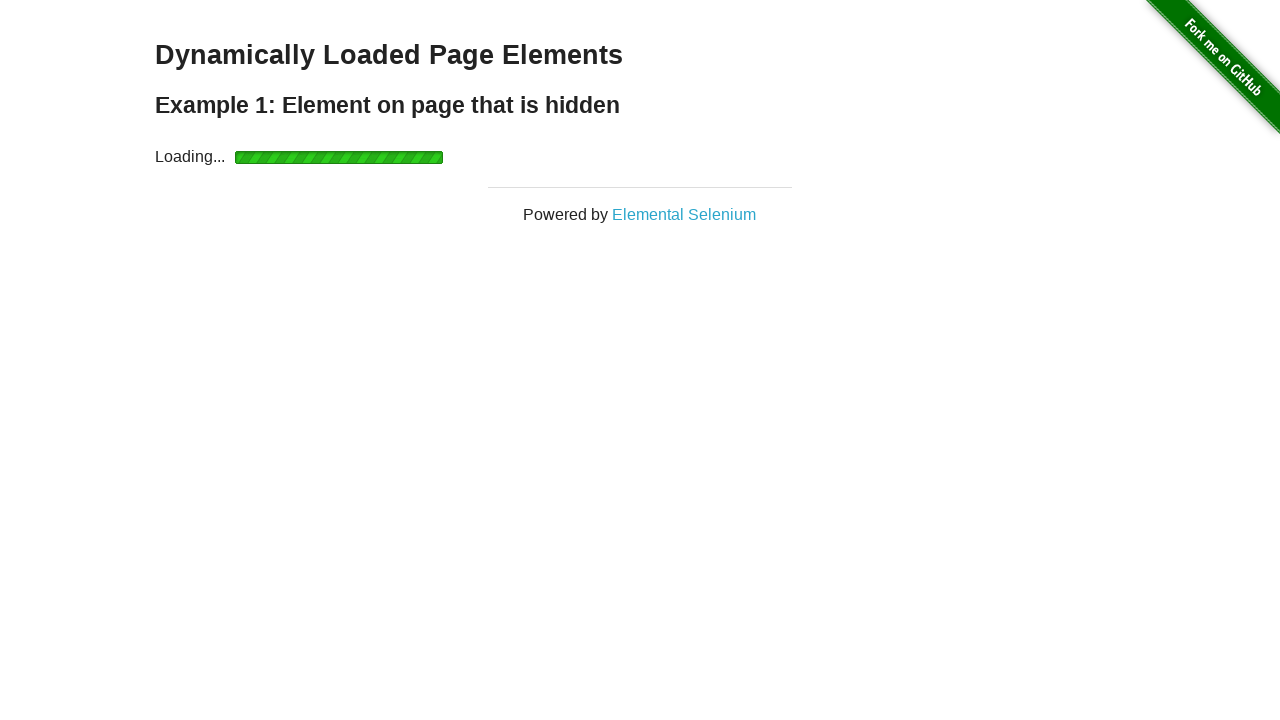

Waited for dynamically loaded content to become visible
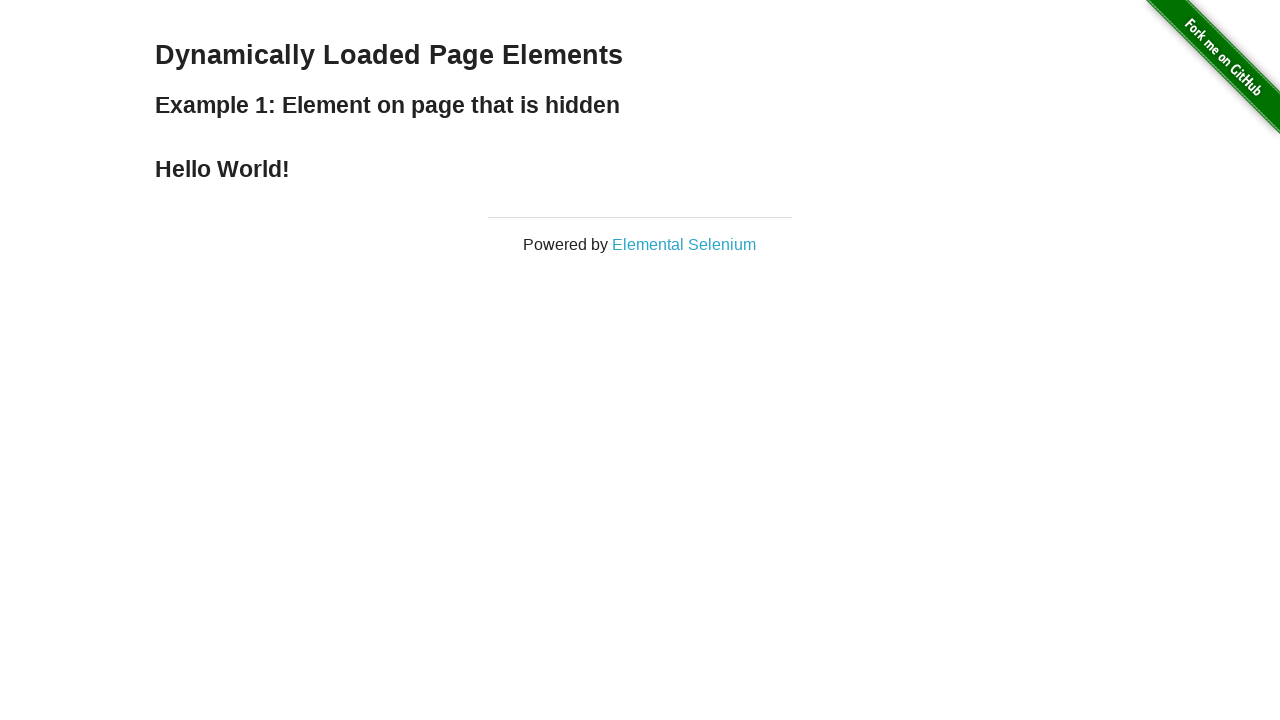

Retrieved text from loaded element: 'Hello World!'
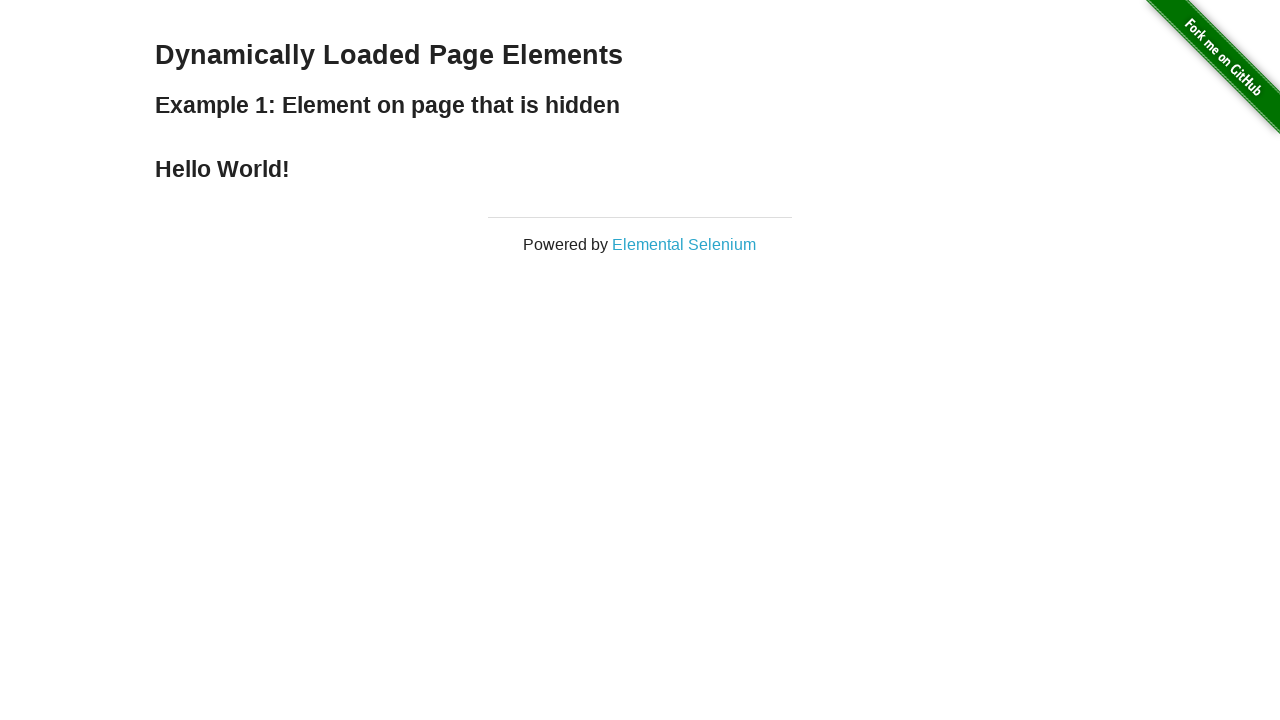

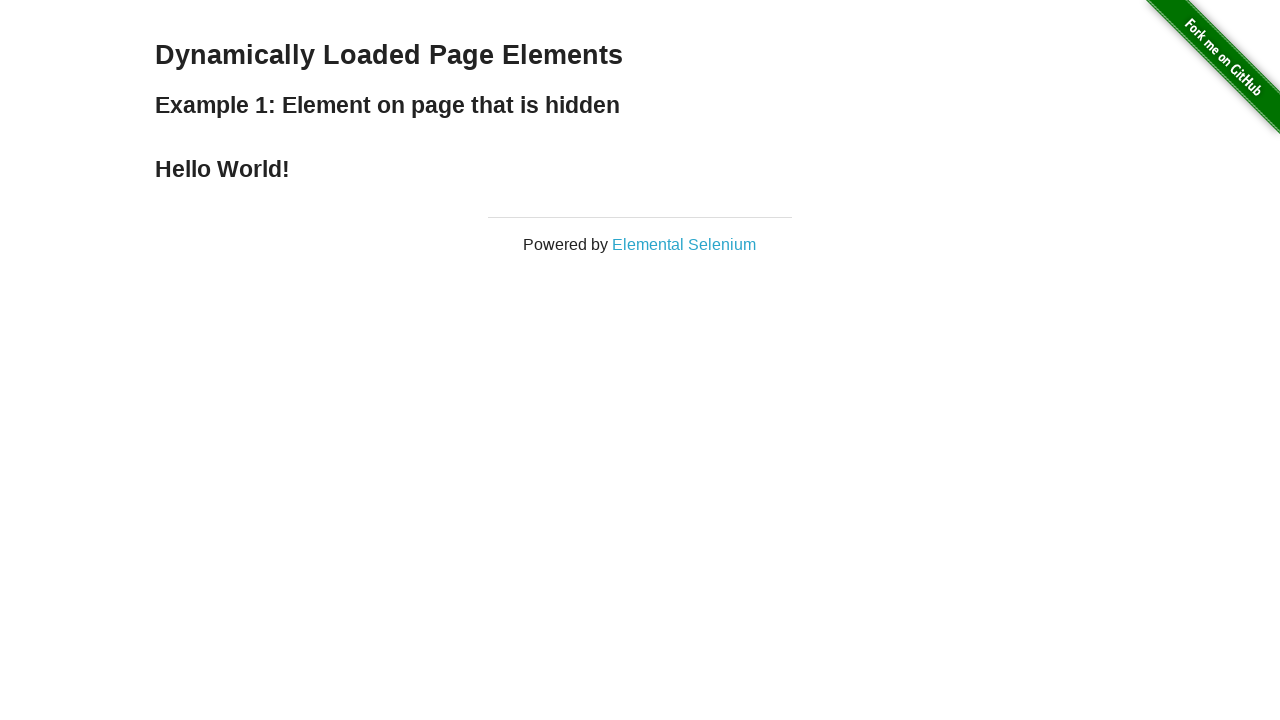